Navigates to a Selenium tutorial page and scrolls to a specific link element on the page

Starting URL: https://artoftesting.com/selenium-tutorial

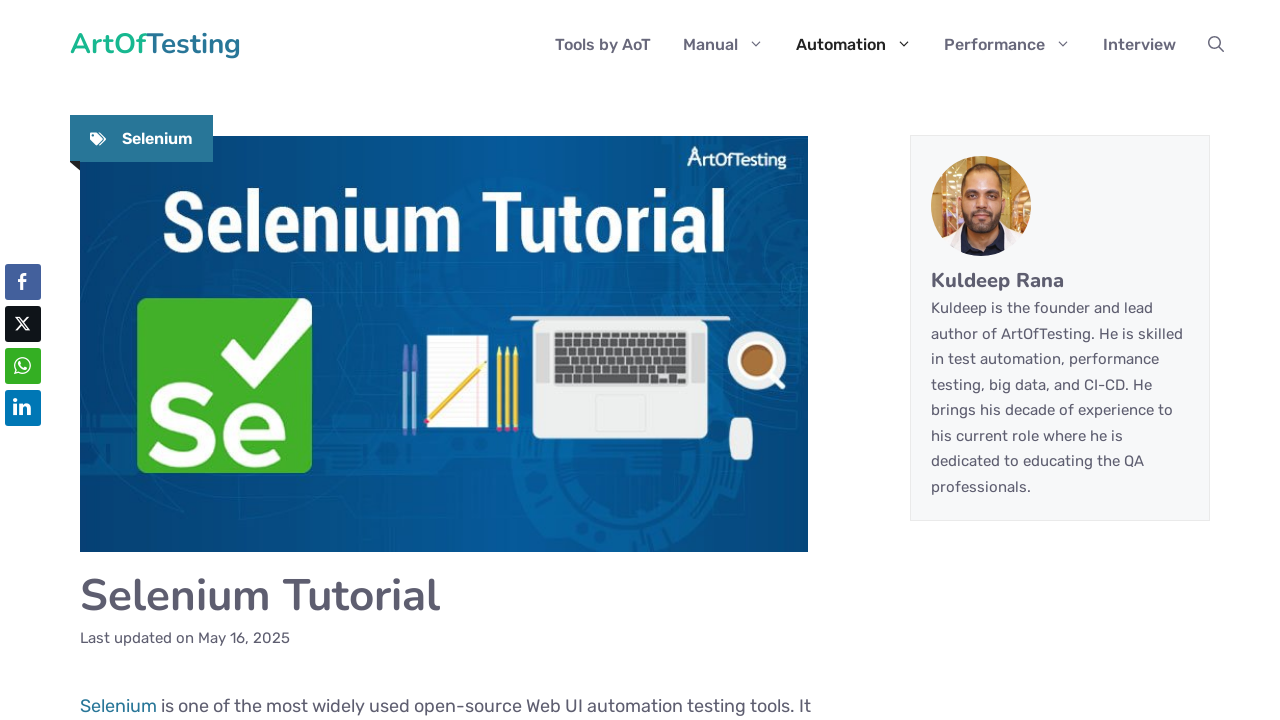

Navigated to Selenium tutorial page at https://artoftesting.com/selenium-tutorial
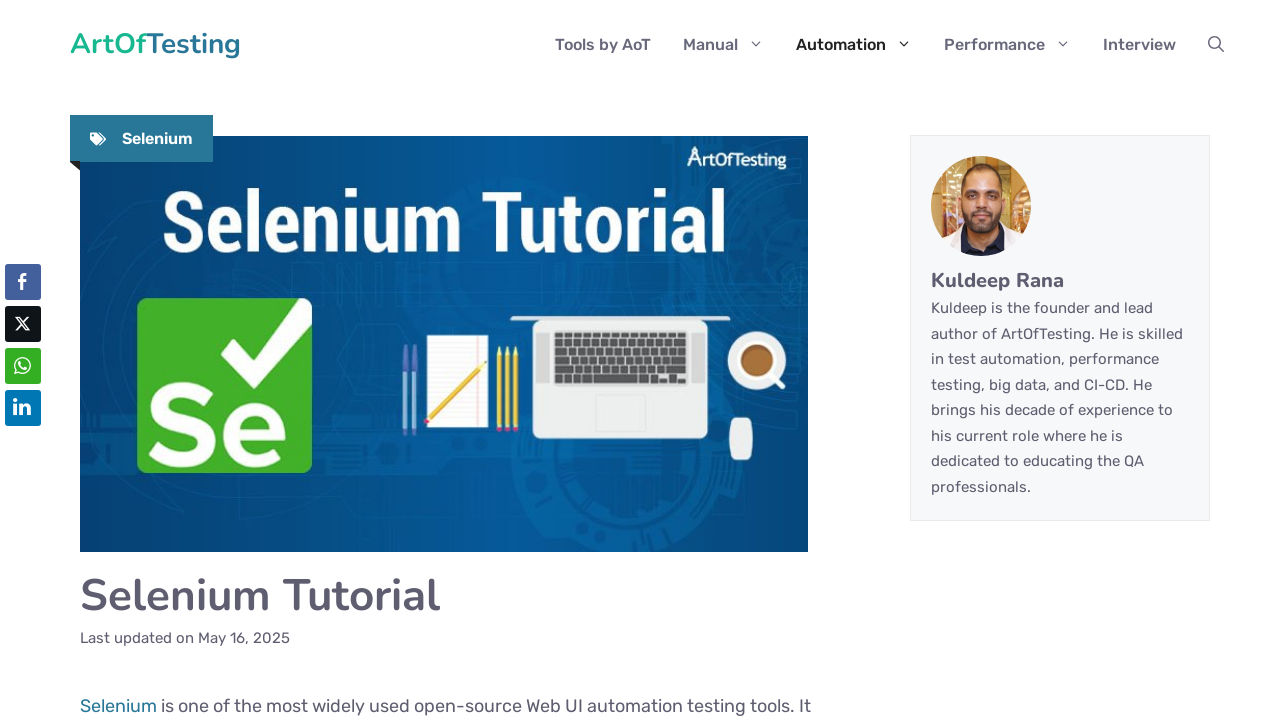

Located target element 'Finding web elements in Selenium'
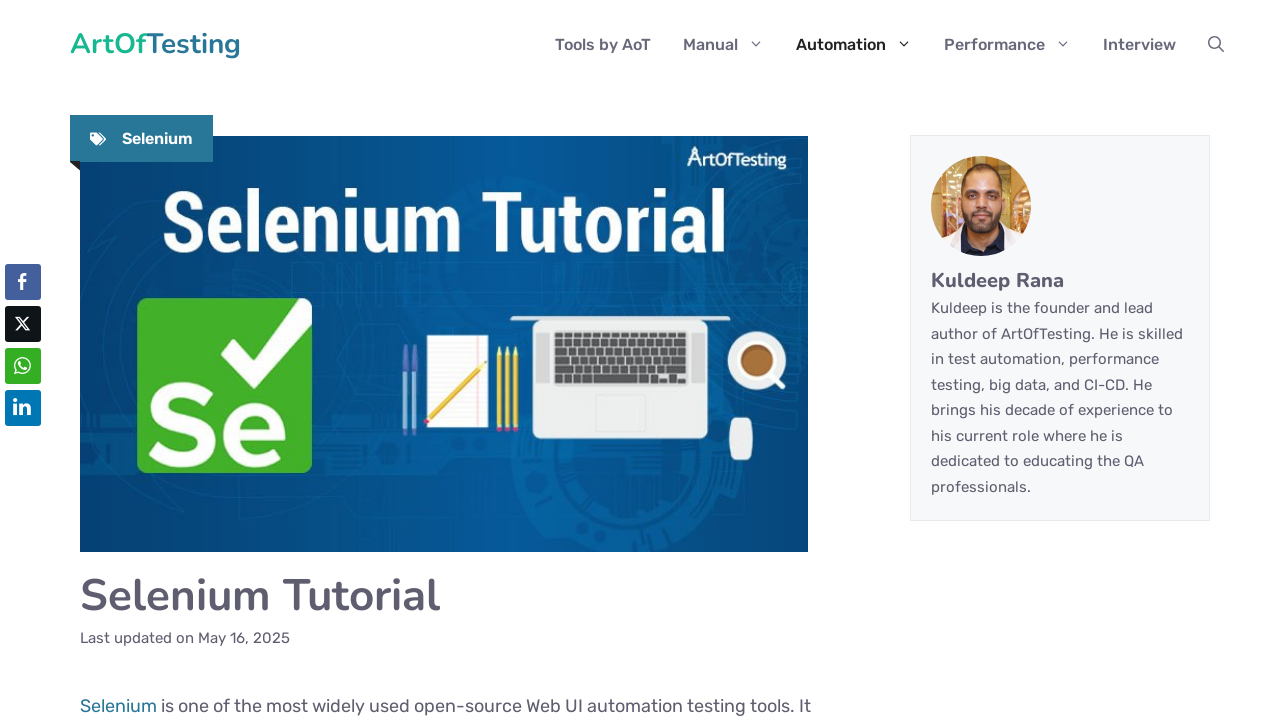

Scrolled page to bring target element into view
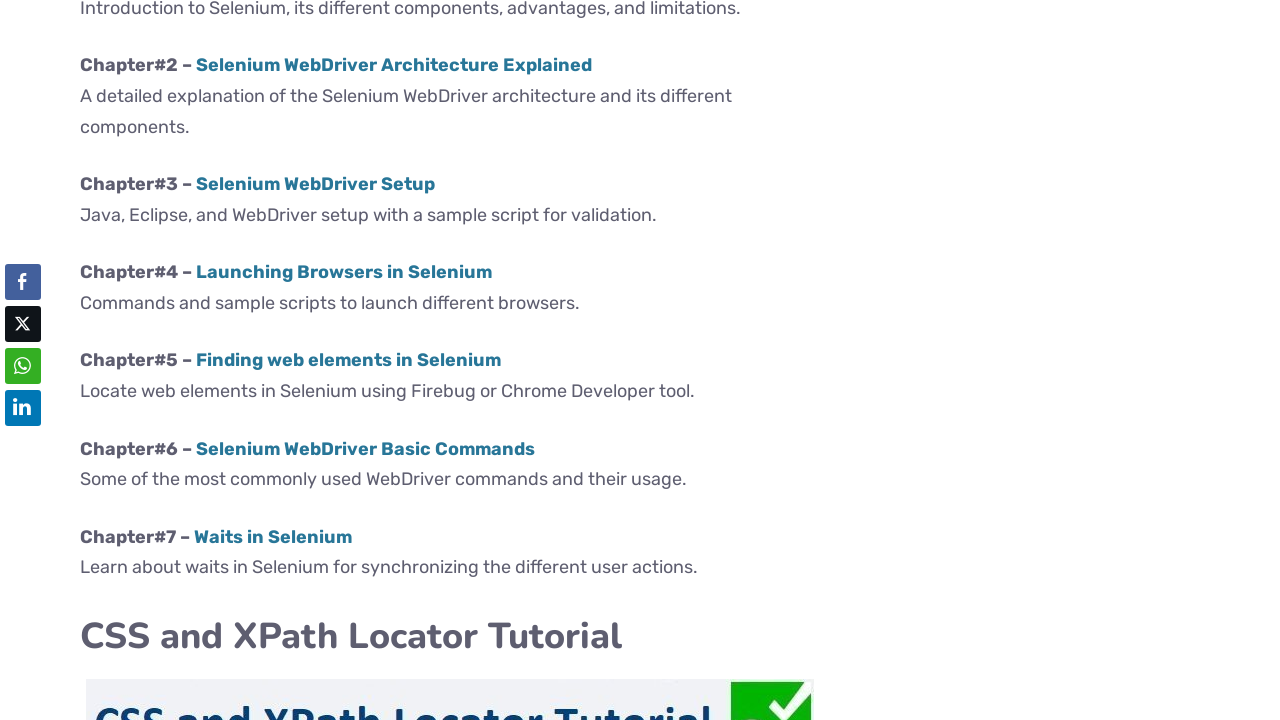

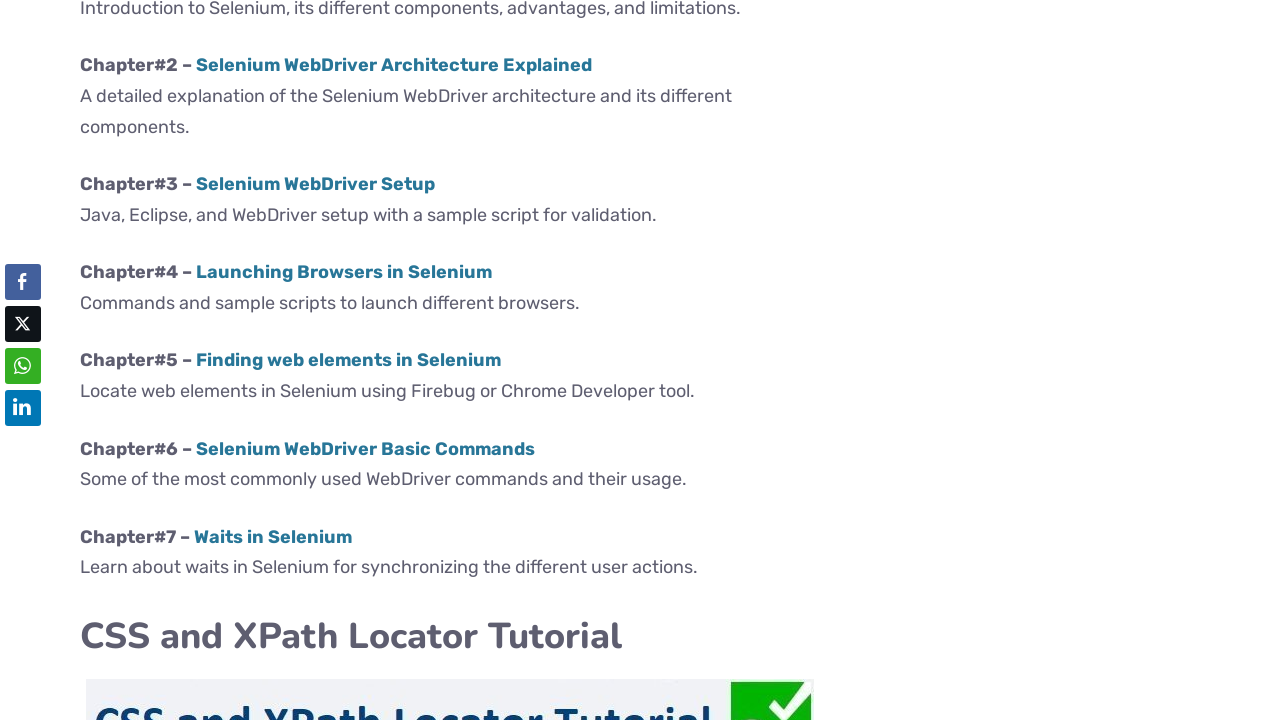